Navigates to Salesforce developer homepage and then to the signup page without performing any form interactions

Starting URL: https://developer.salesforce.com

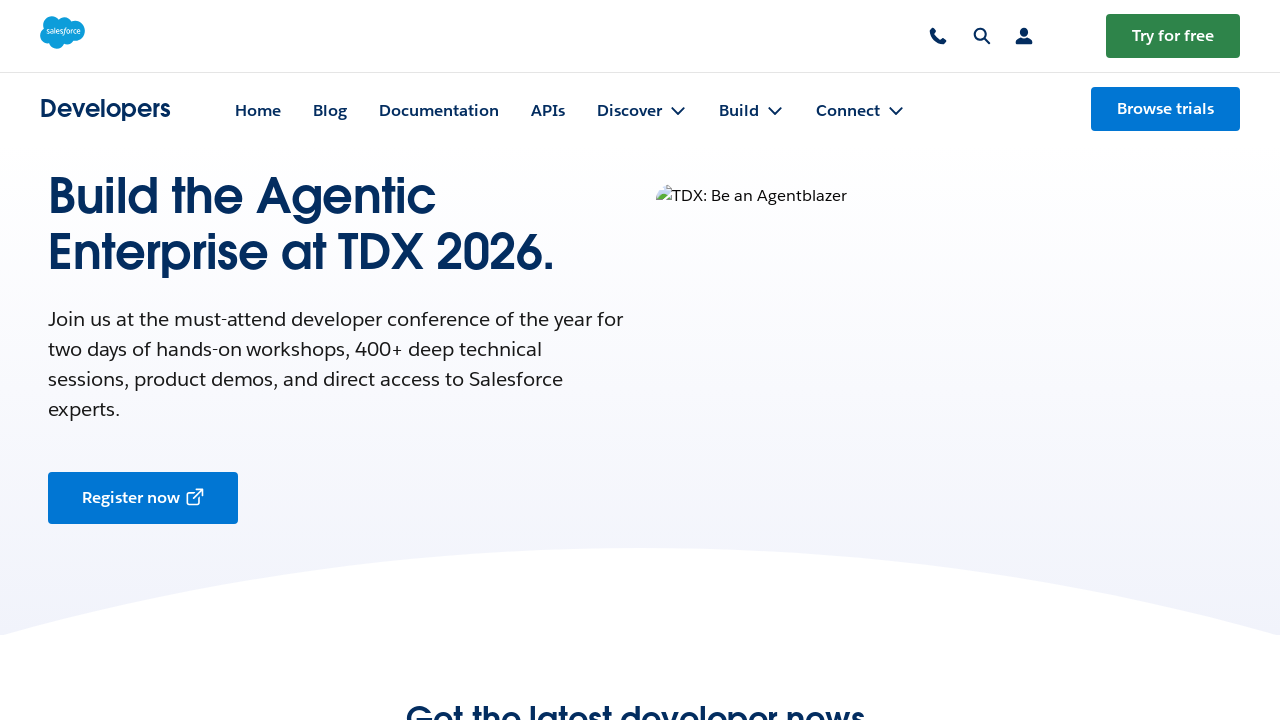

Navigated to Salesforce developer signup page
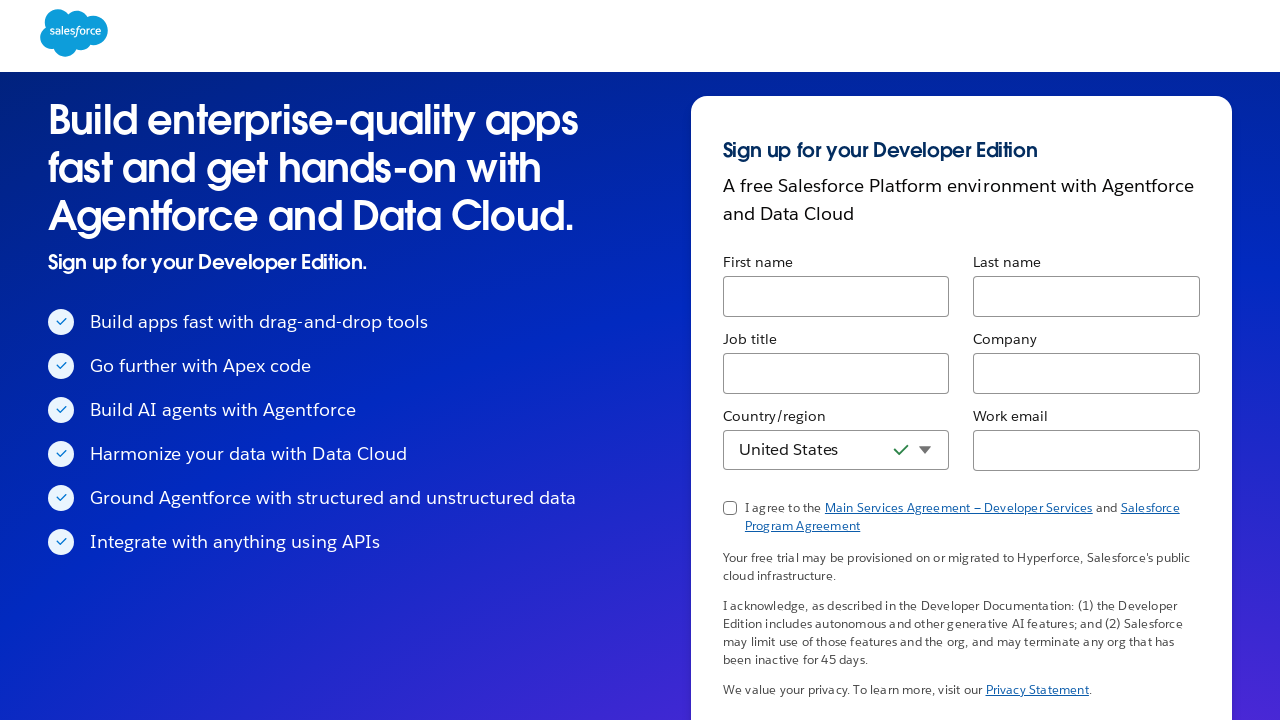

Signup form loaded and became visible
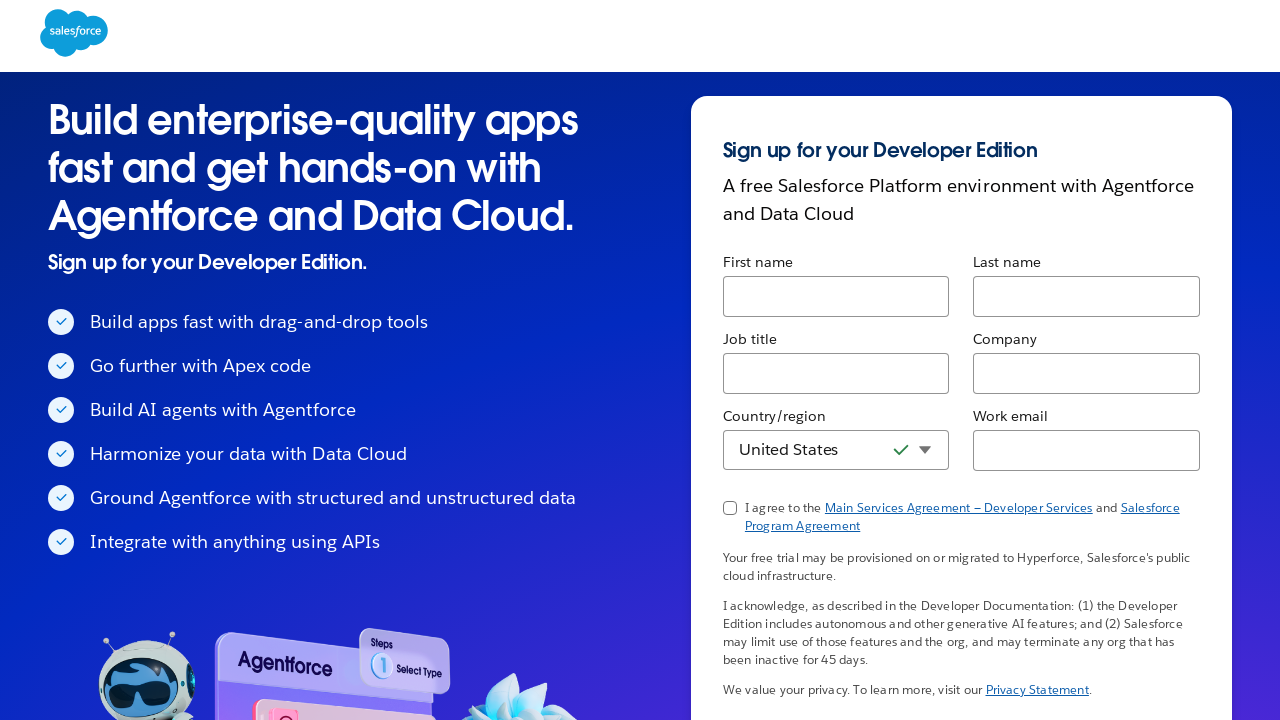

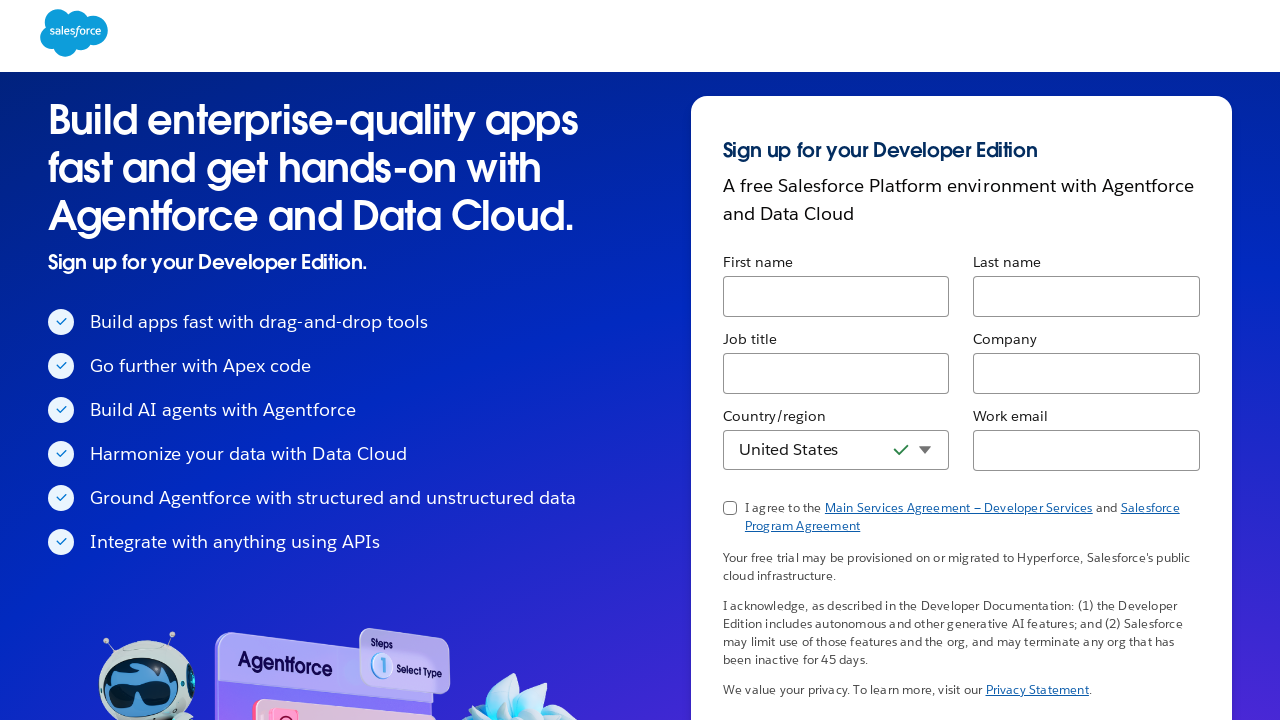